Tests Selenium dev web form by entering text in input field and submitting the form

Starting URL: https://www.selenium.dev/selenium/web/web-form.html

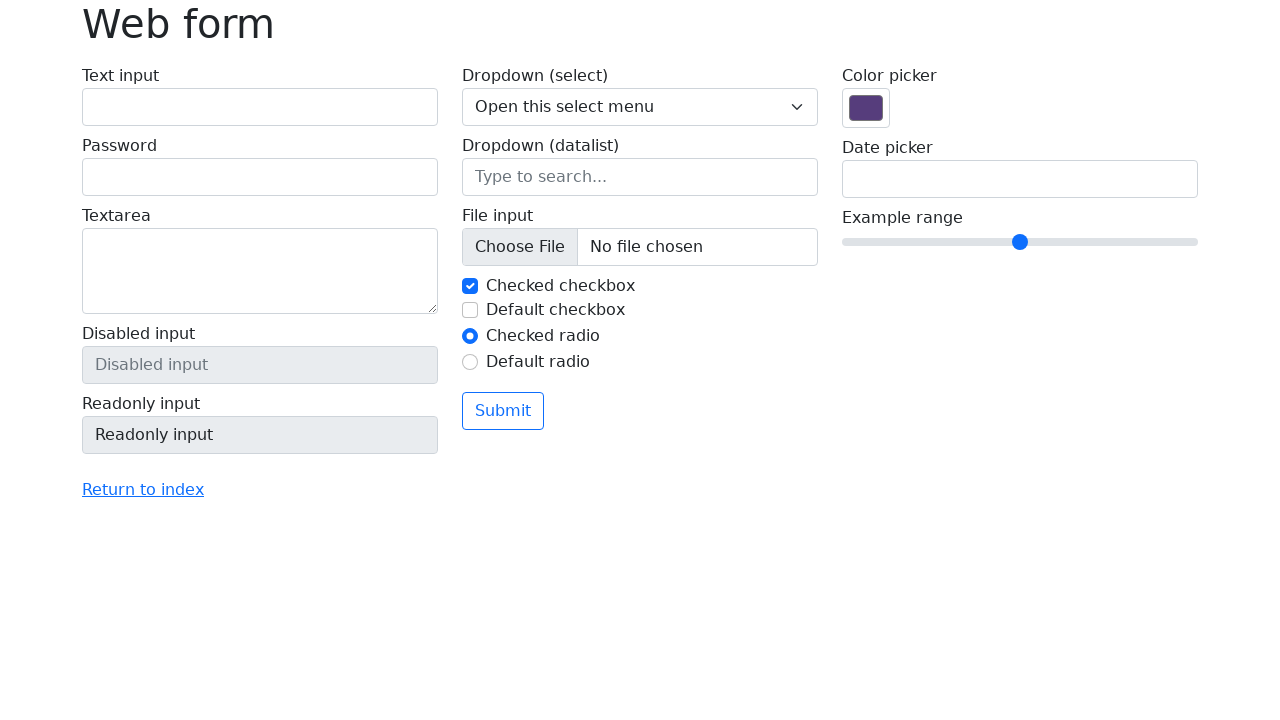

Clicked on text input field at (260, 107) on #my-text-id
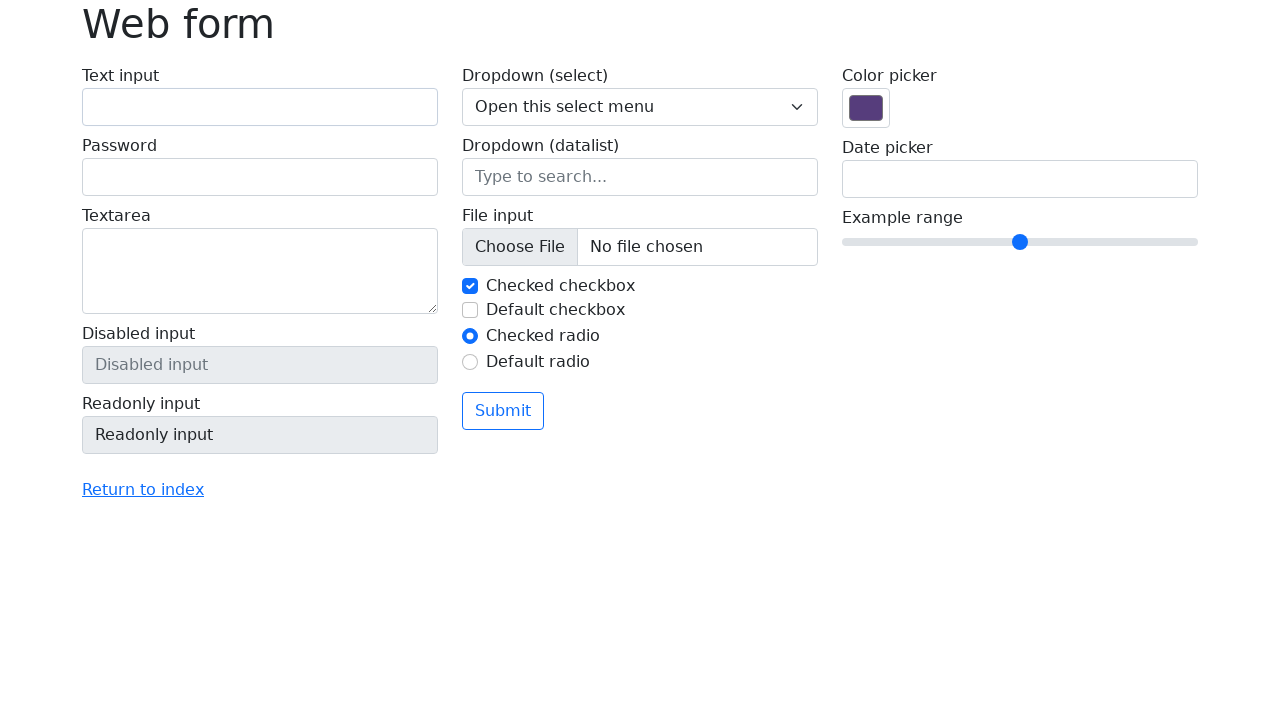

Entered 'Selenium' in text input field on #my-text-id
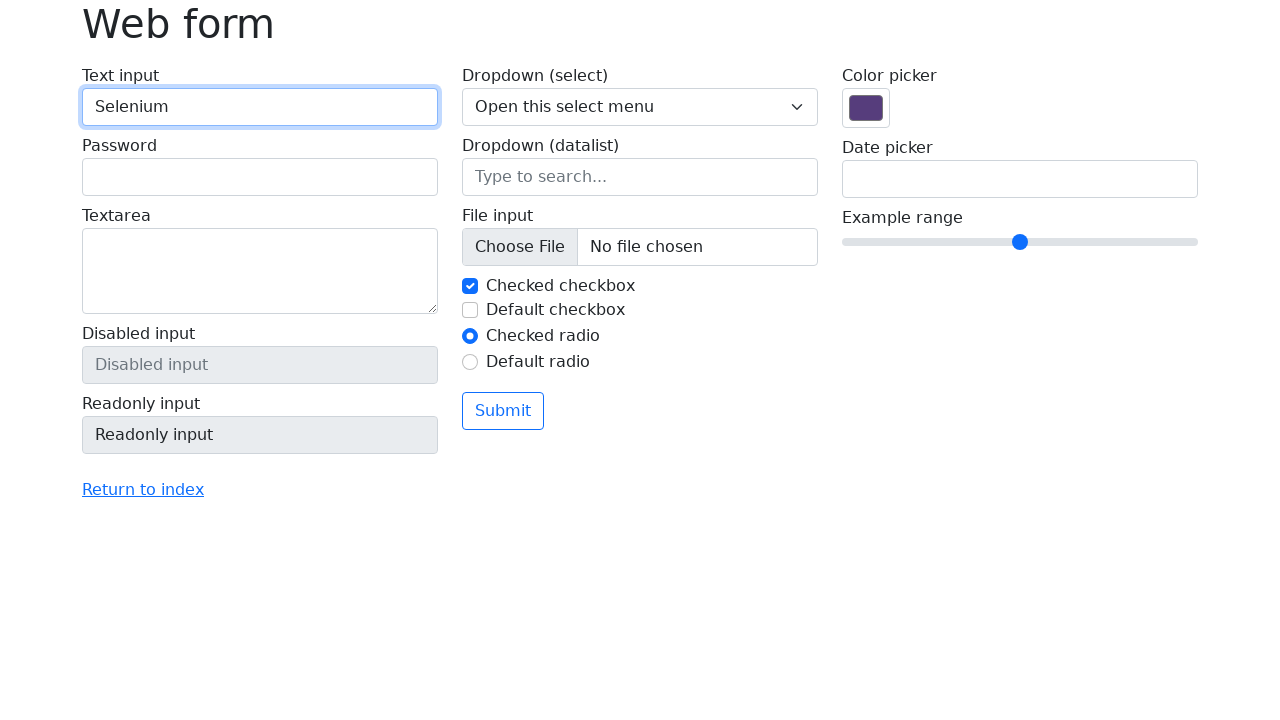

Clicked submit button to submit the form at (503, 411) on button[type='submit']
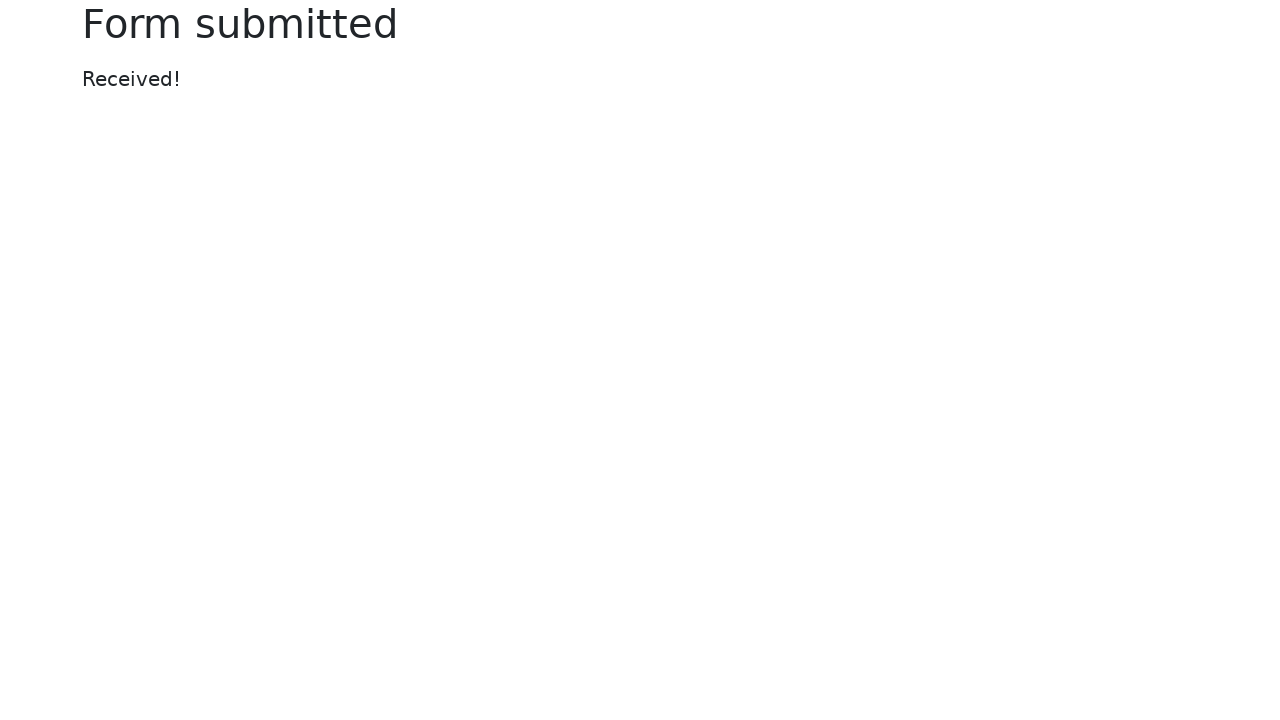

Confirmation message appeared after form submission
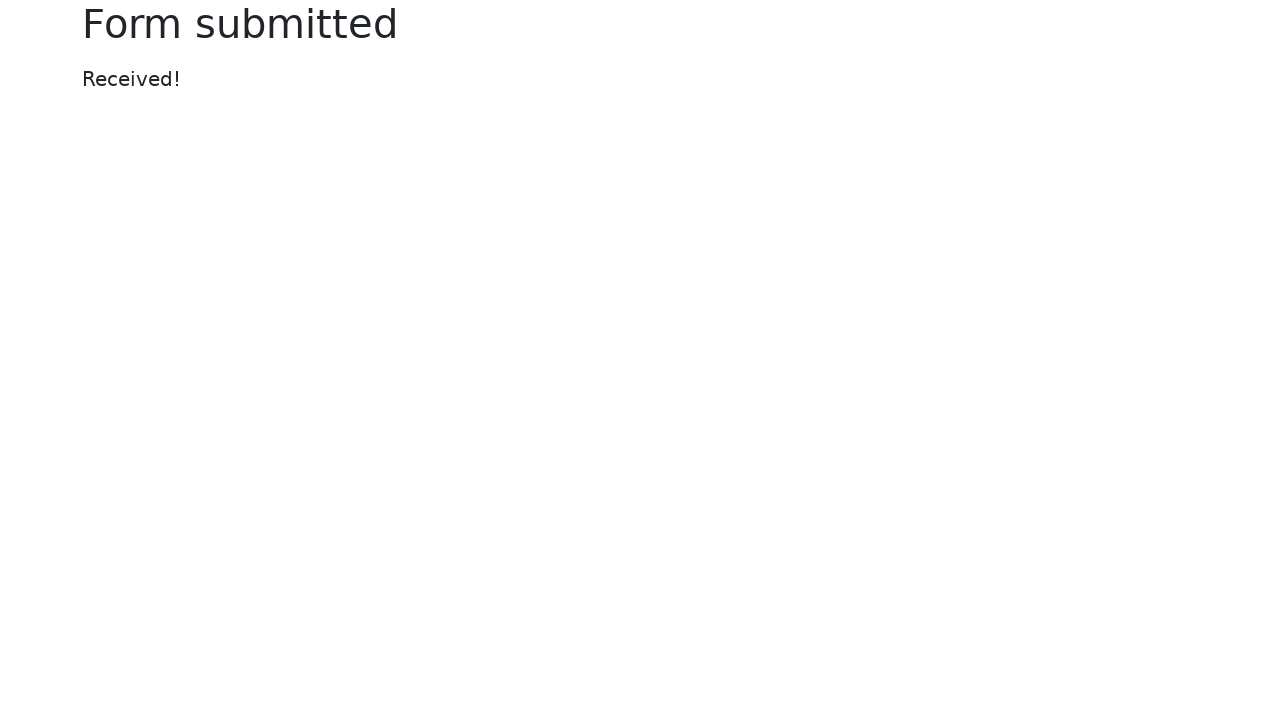

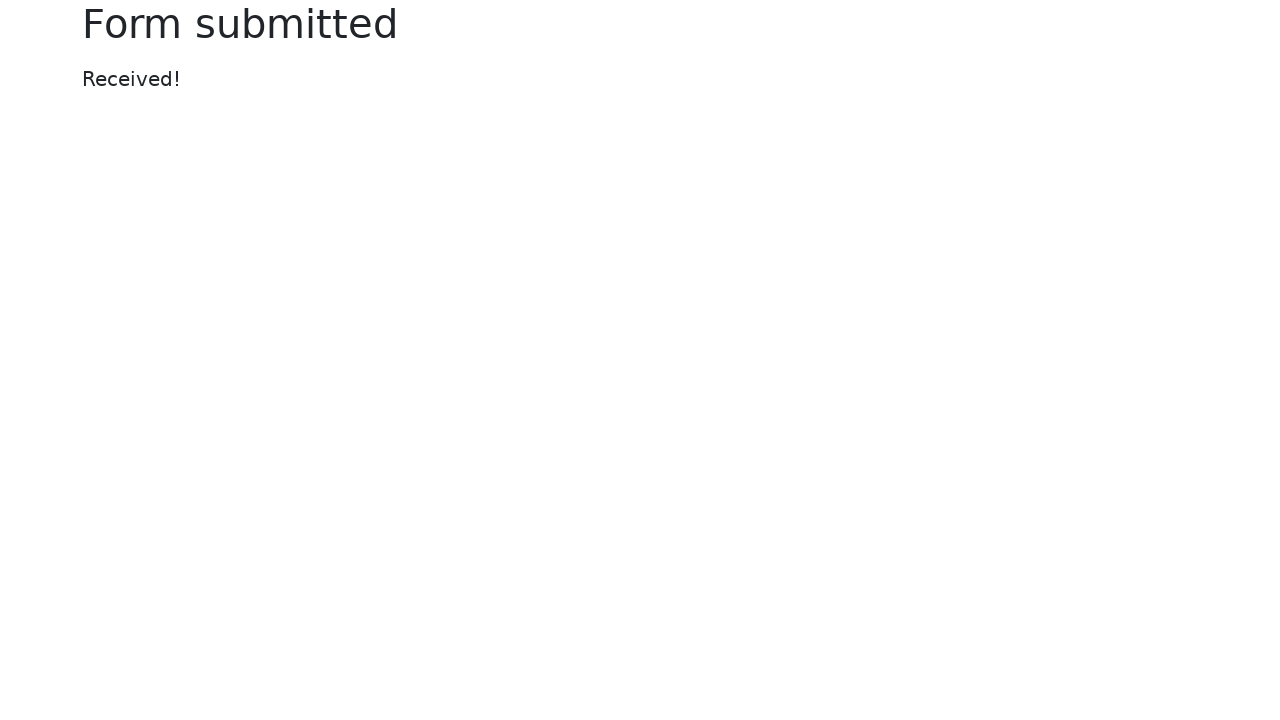